Tests drag and drop functionality by dragging an image from a gallery into a trash container within an iframe

Starting URL: https://www.globalsqa.com/demo-site/draganddrop/

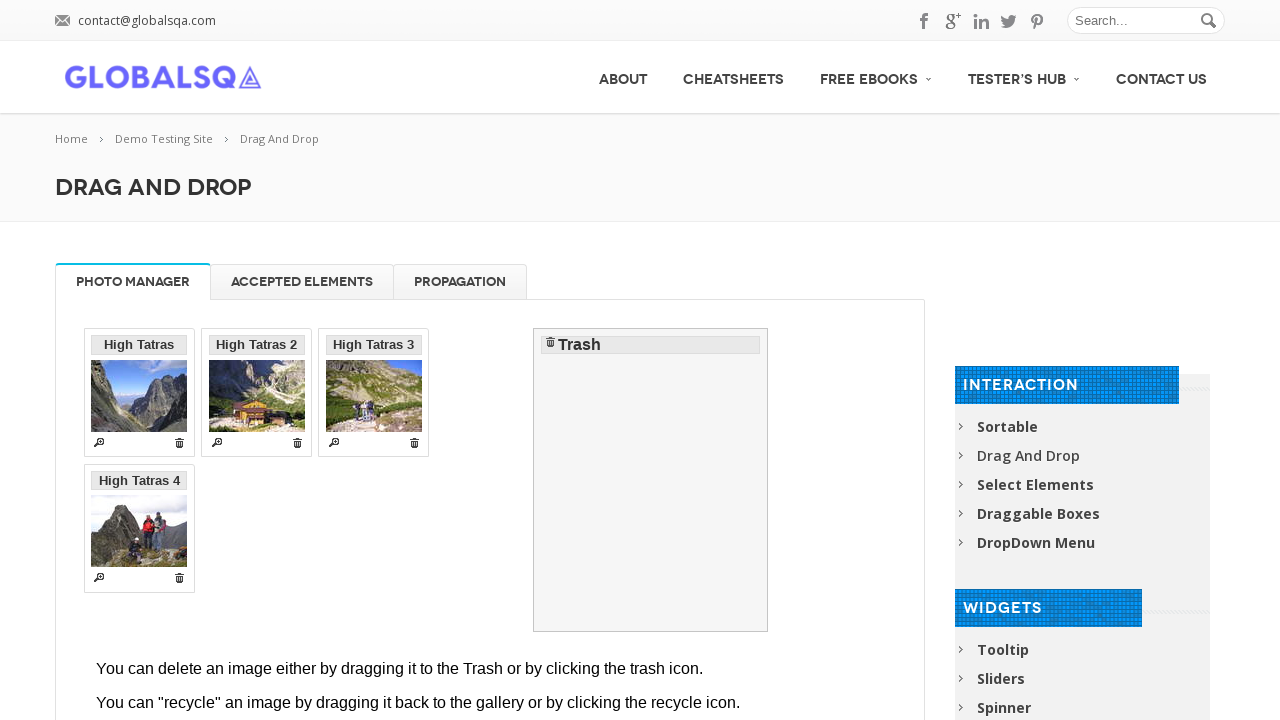

Waited 5 seconds for page to load completely
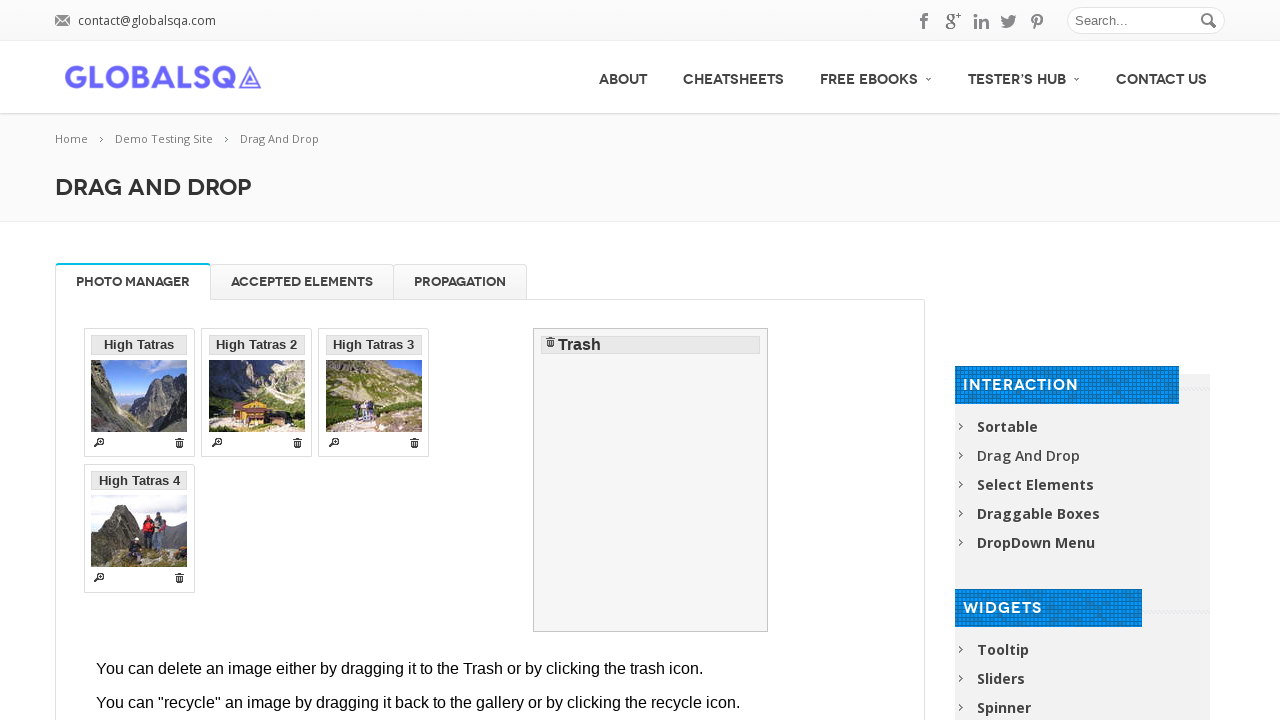

Located iframe containing drag and drop demo
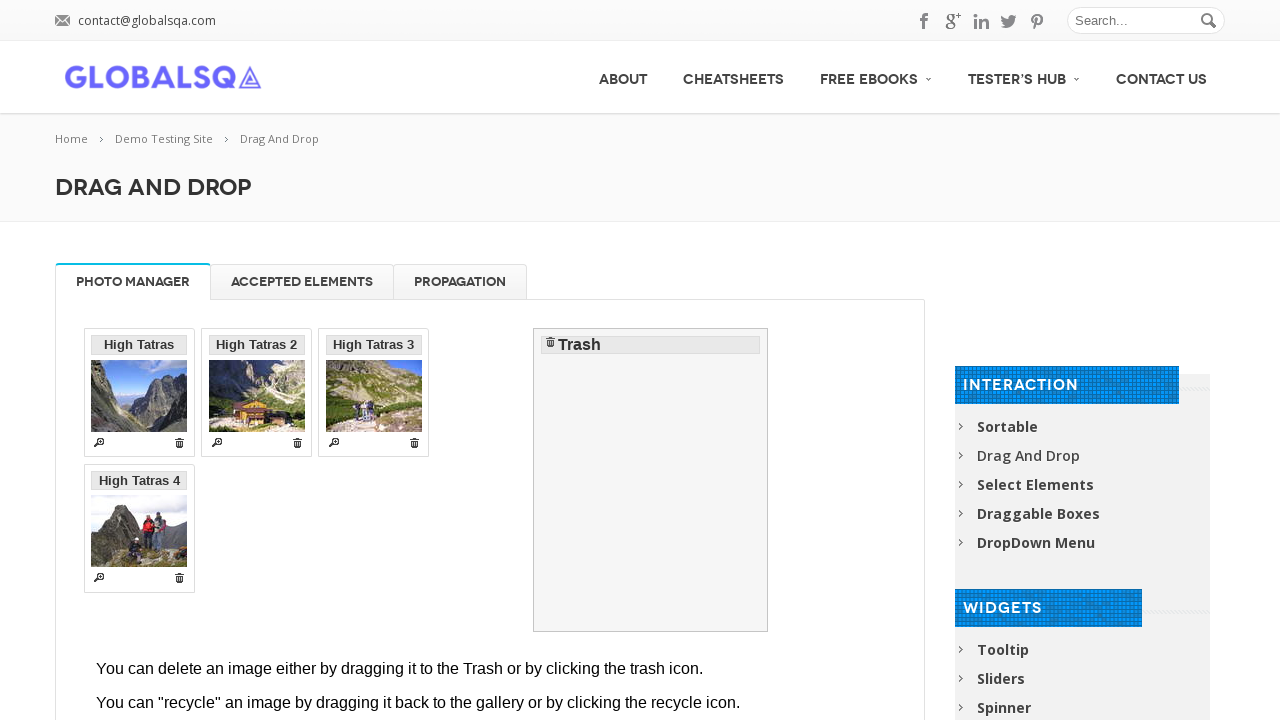

Located first image in gallery as drag source
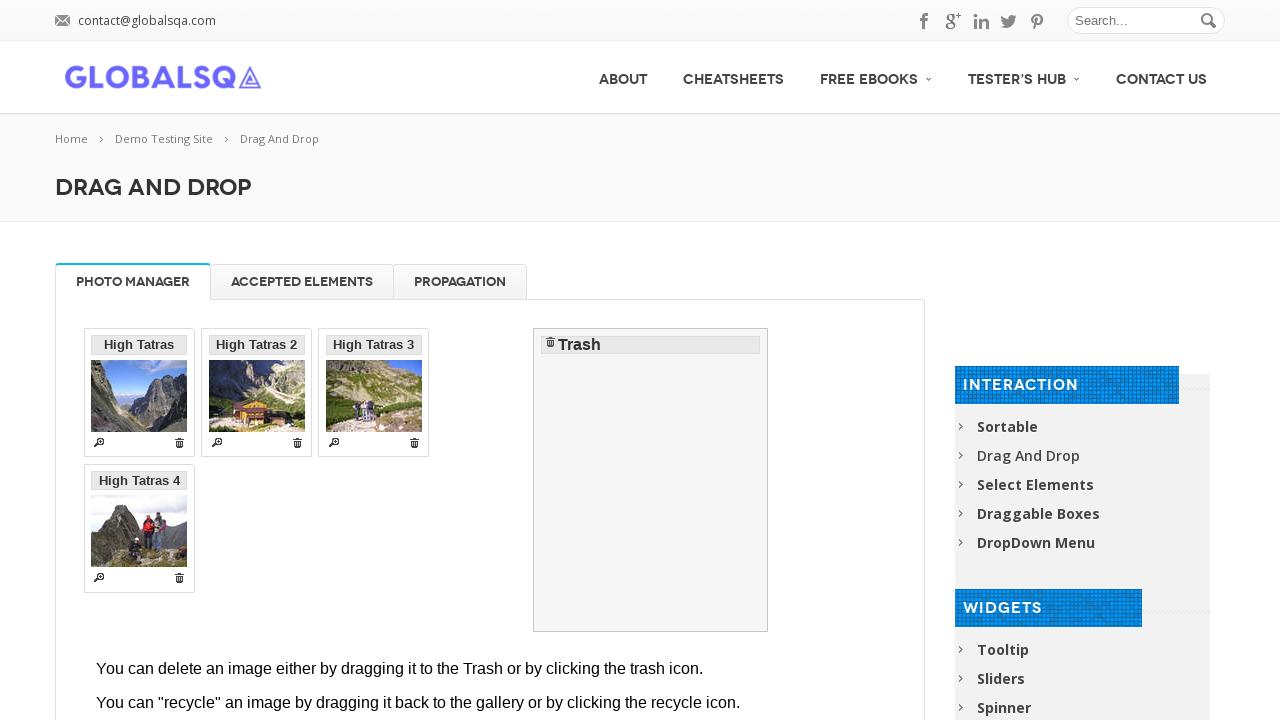

Located trash container as drag destination
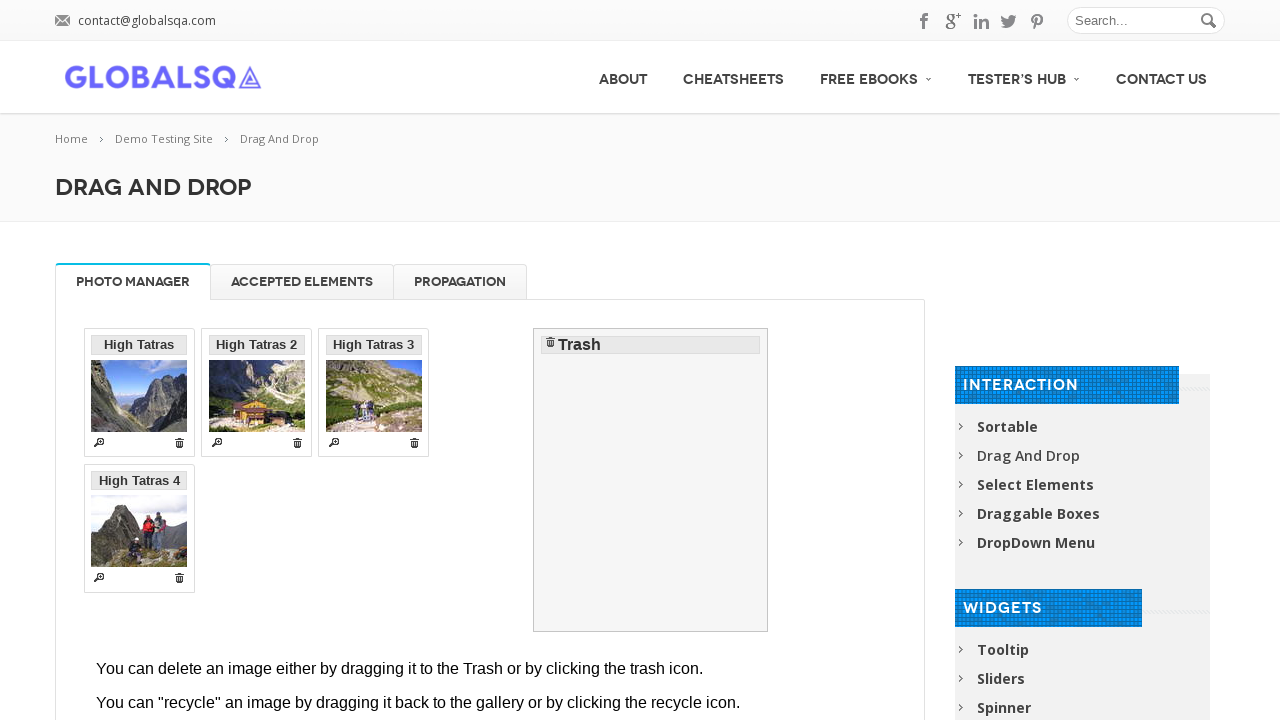

Dragged image from gallery to trash container at (651, 480)
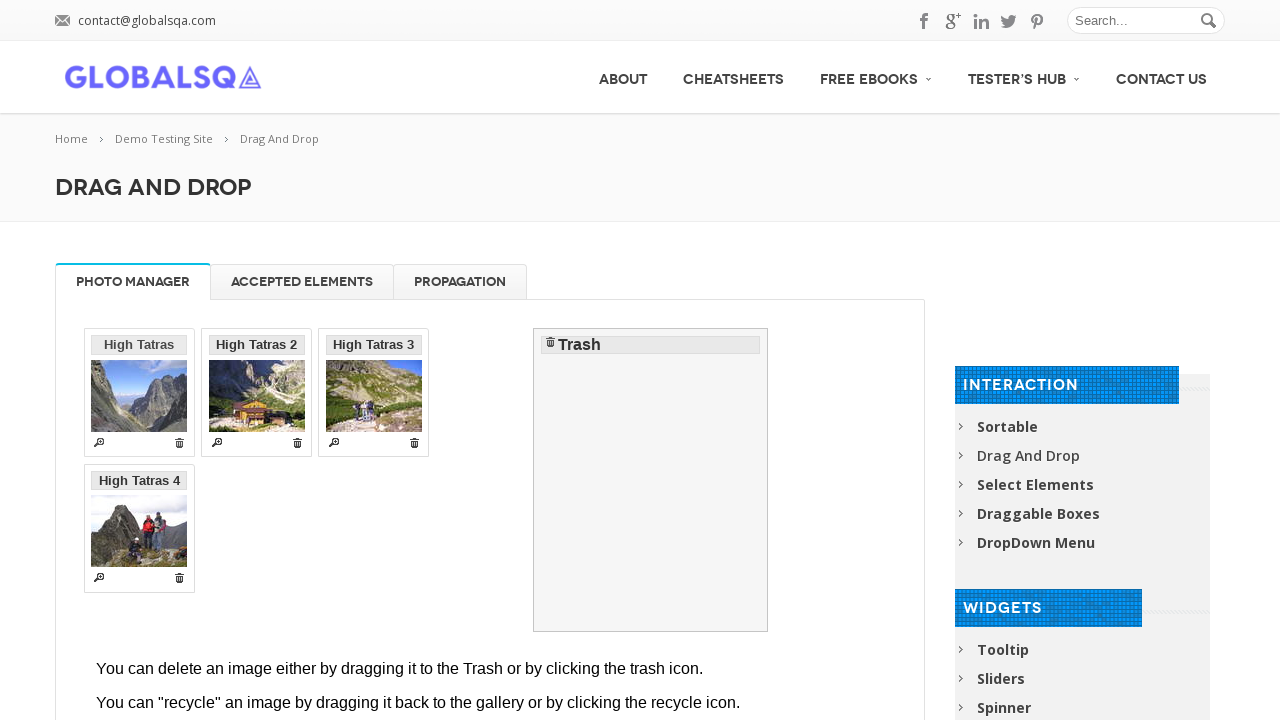

Waited 2 seconds to observe drag and drop result
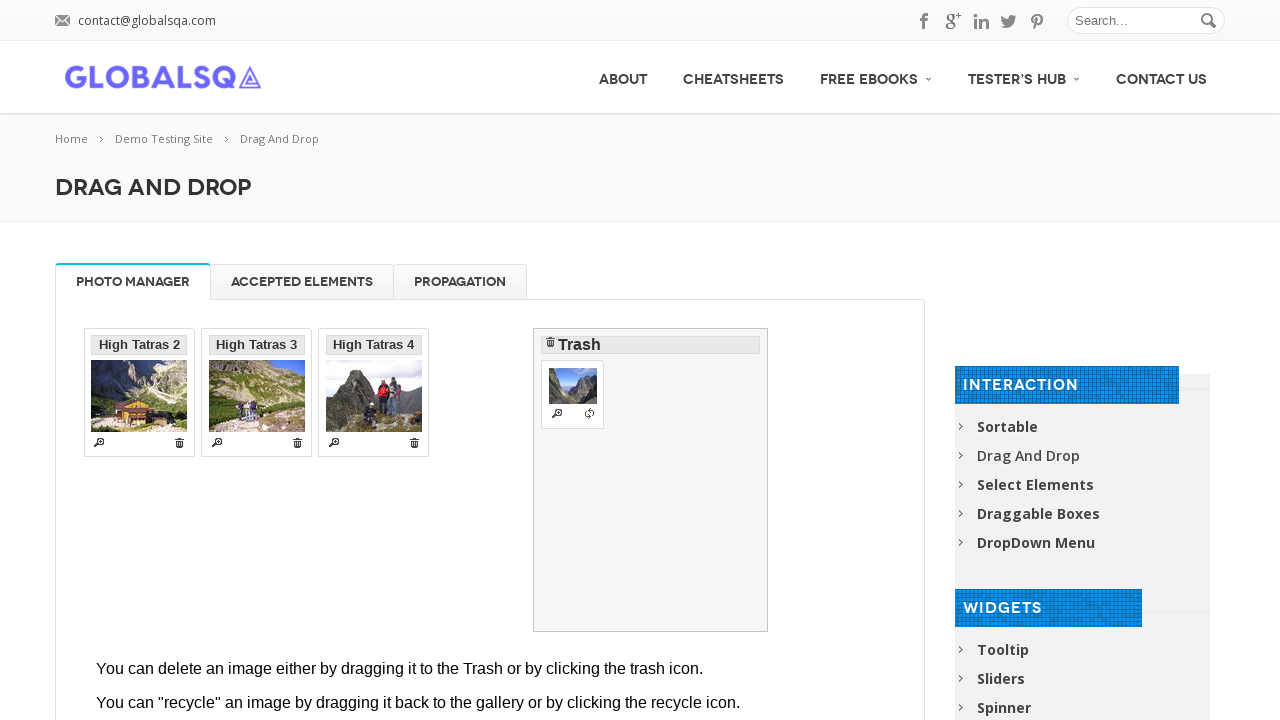

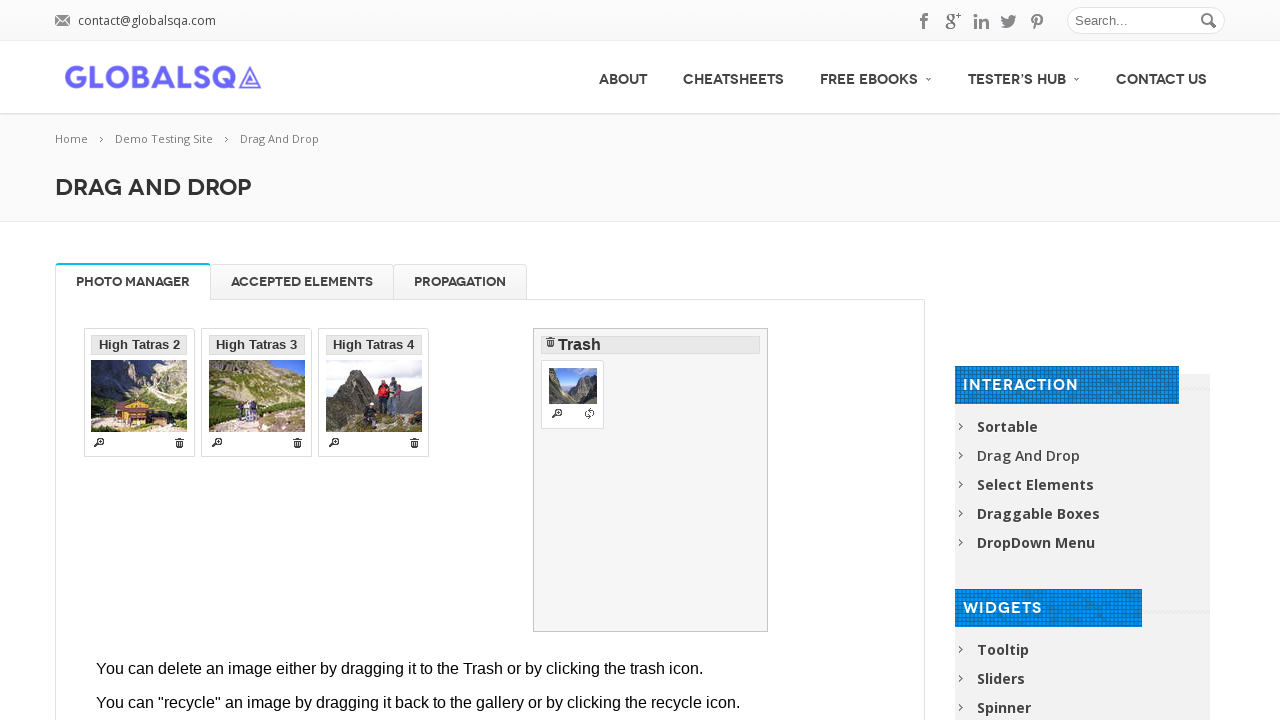